Tests that the complete all checkbox updates state when individual items are completed or cleared

Starting URL: https://demo.playwright.dev/todomvc

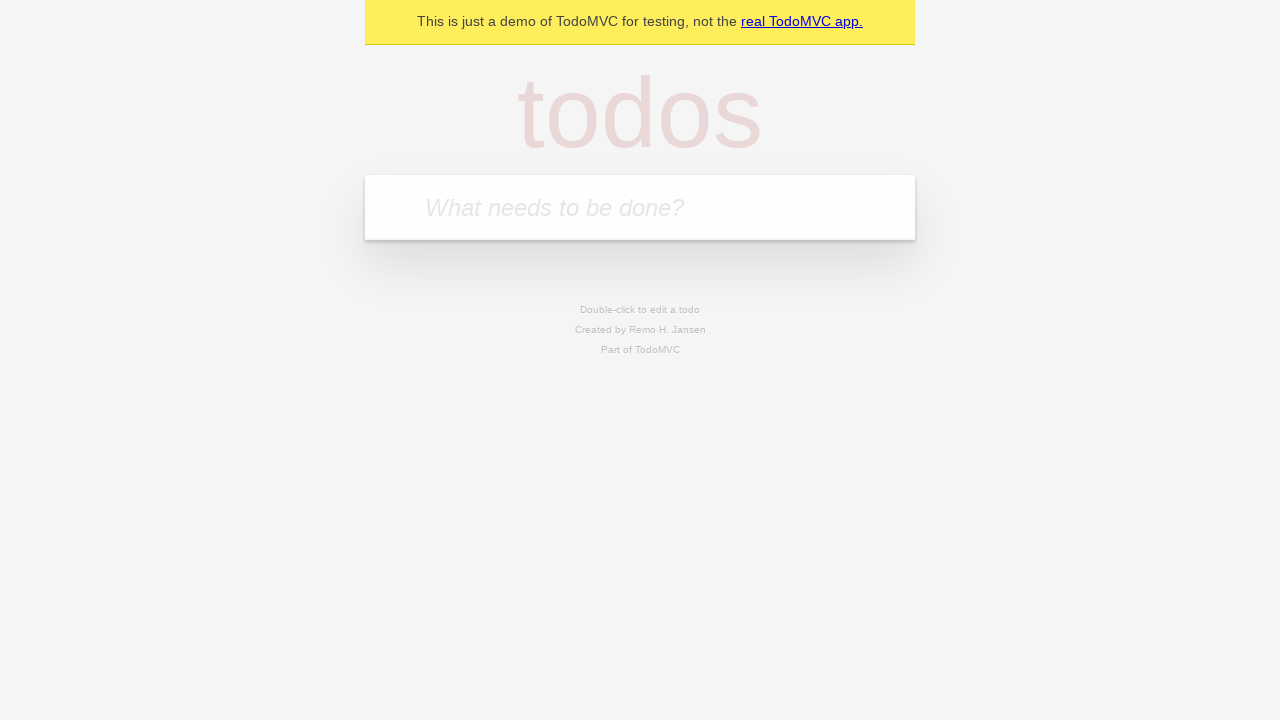

Filled todo input with 'buy some cheese' on internal:attr=[placeholder="What needs to be done?"i]
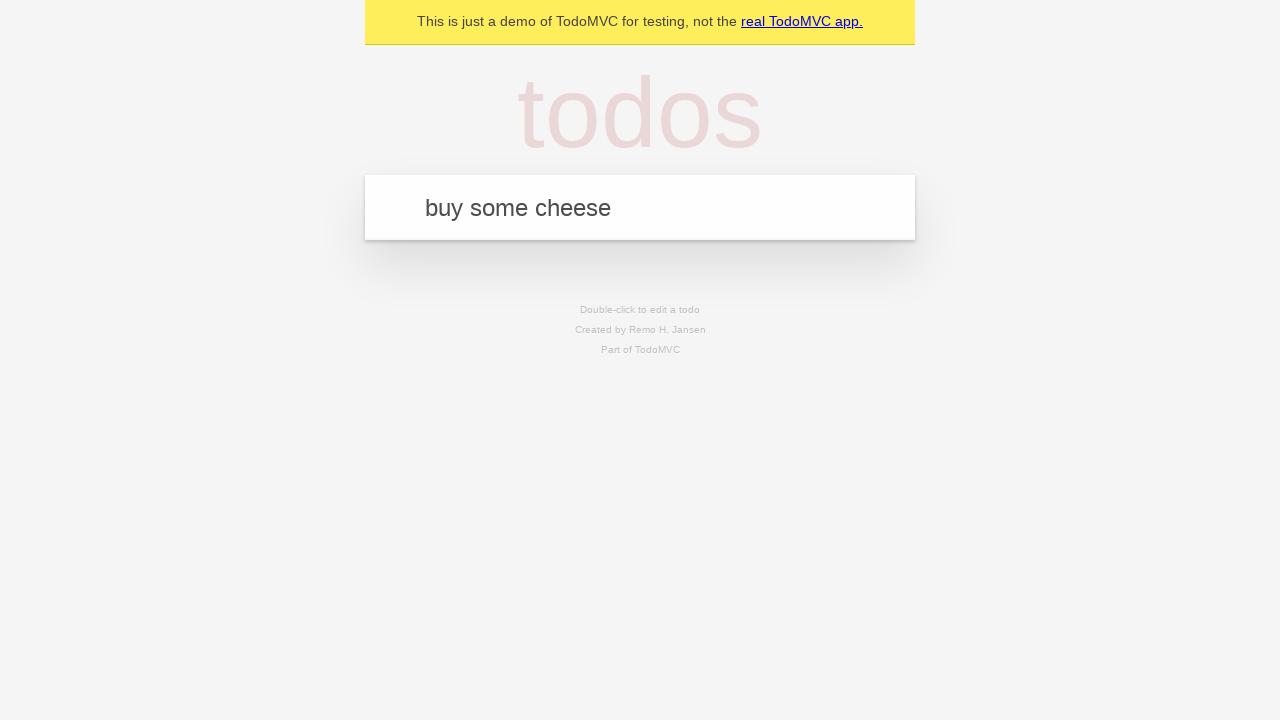

Pressed Enter to create todo 'buy some cheese' on internal:attr=[placeholder="What needs to be done?"i]
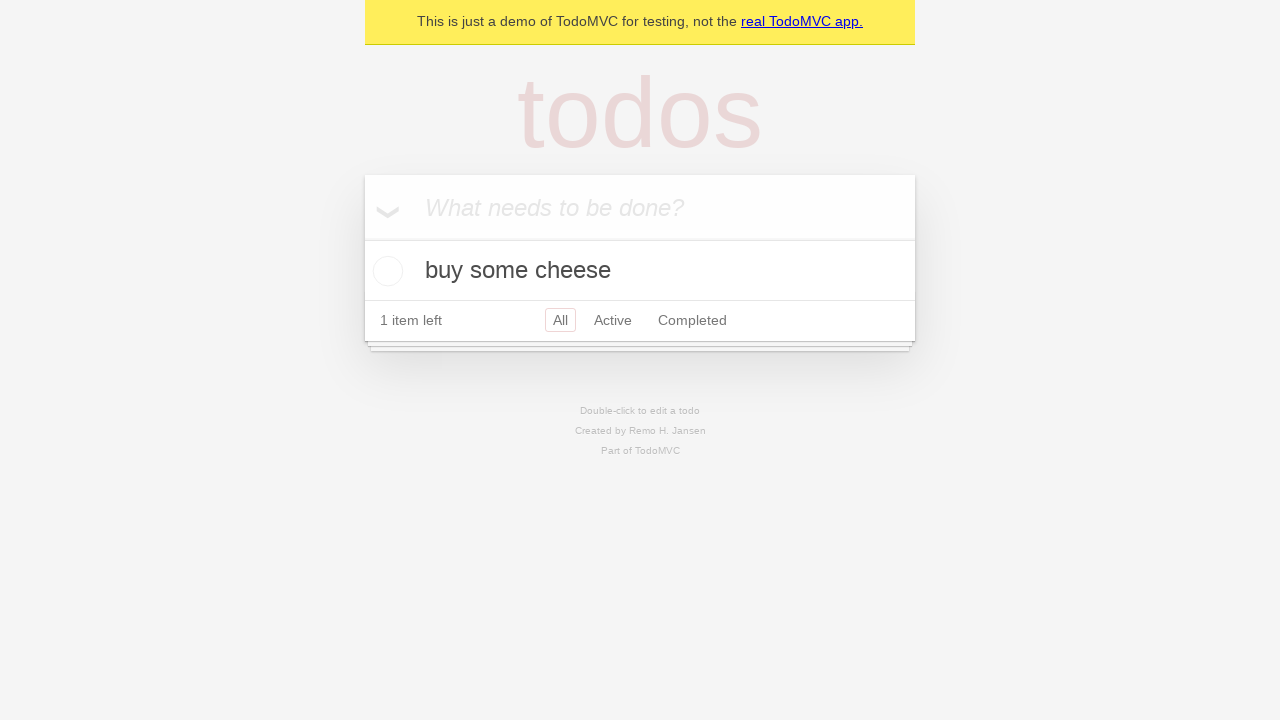

Filled todo input with 'feed the cat' on internal:attr=[placeholder="What needs to be done?"i]
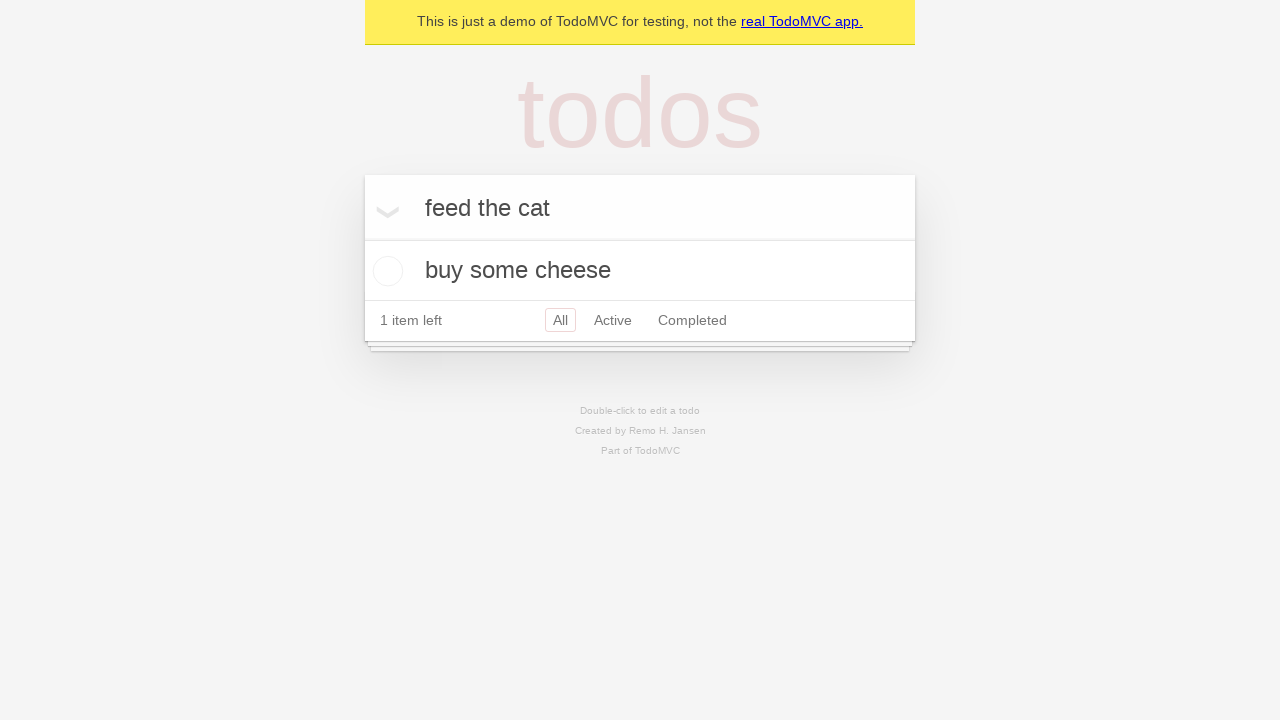

Pressed Enter to create todo 'feed the cat' on internal:attr=[placeholder="What needs to be done?"i]
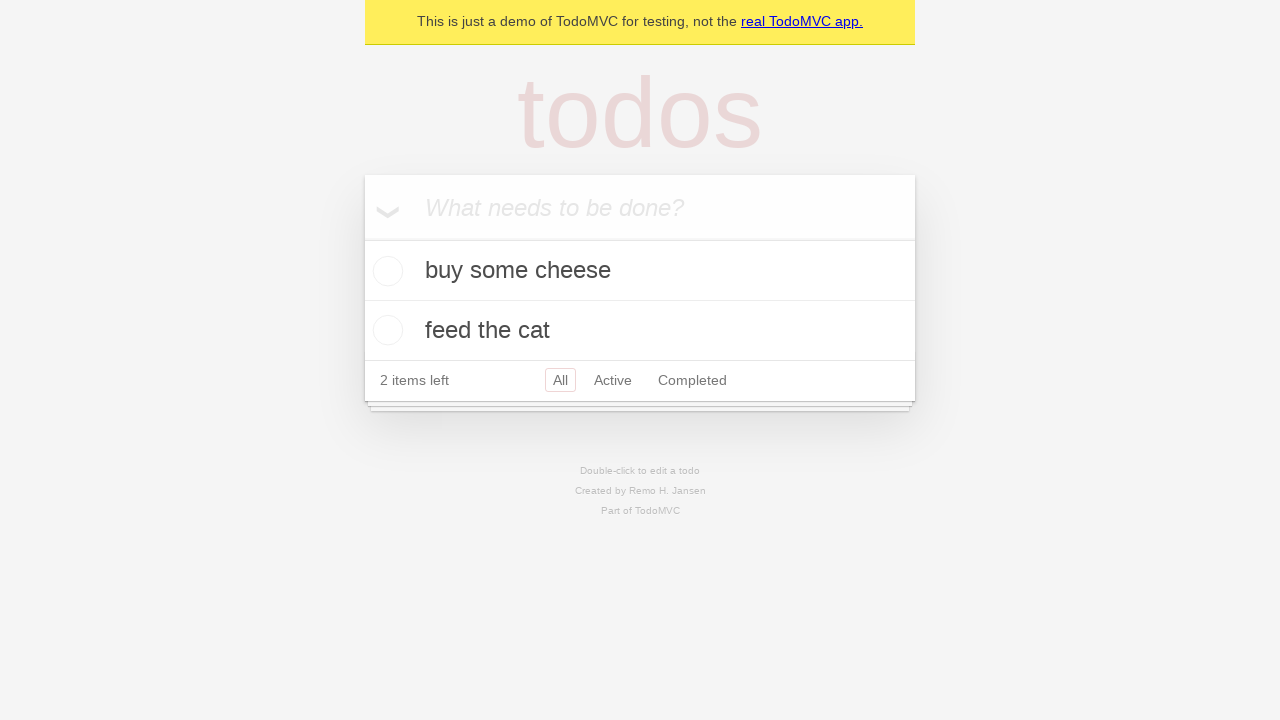

Filled todo input with 'book a doctors appointment' on internal:attr=[placeholder="What needs to be done?"i]
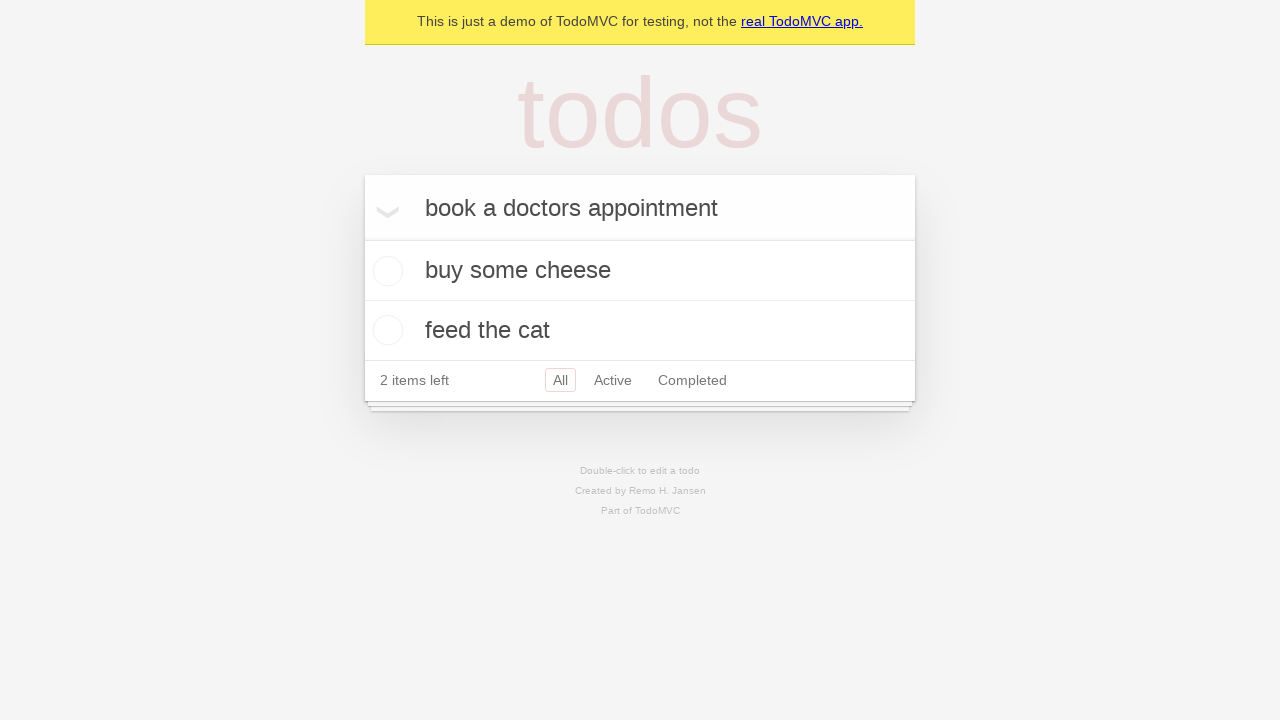

Pressed Enter to create todo 'book a doctors appointment' on internal:attr=[placeholder="What needs to be done?"i]
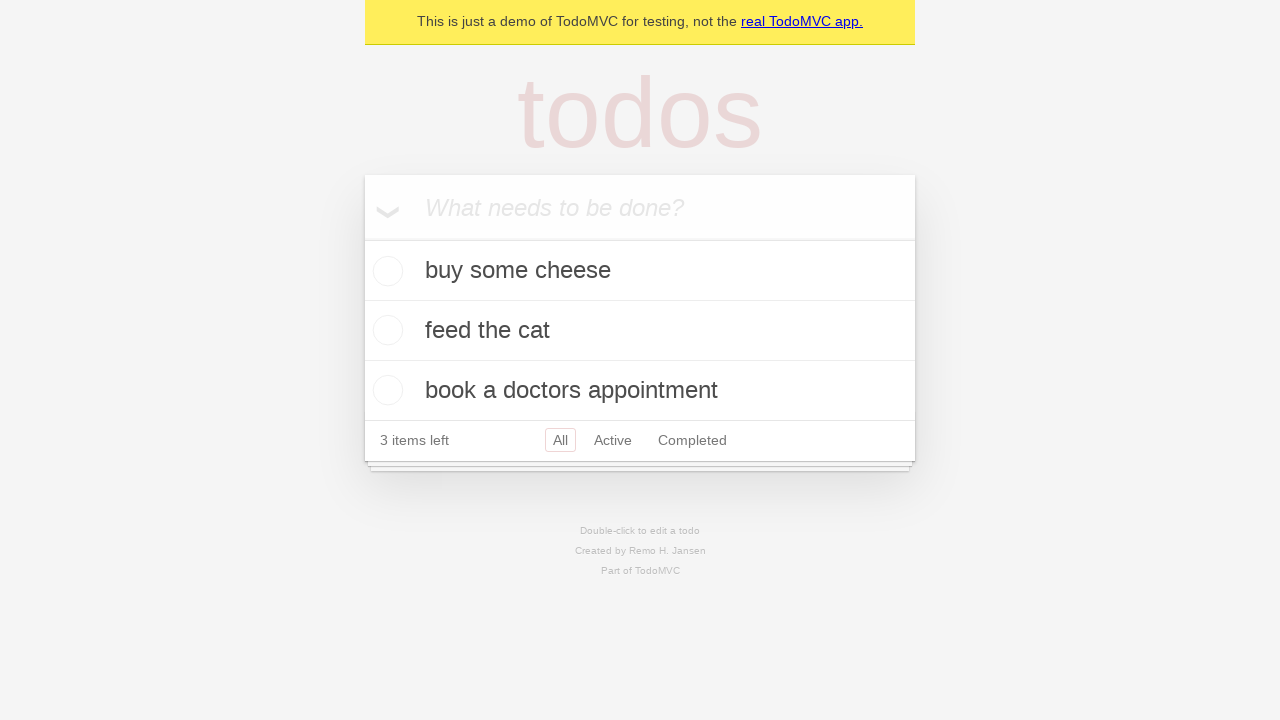

Checked 'Mark all as complete' toggle at (362, 238) on internal:label="Mark all as complete"i
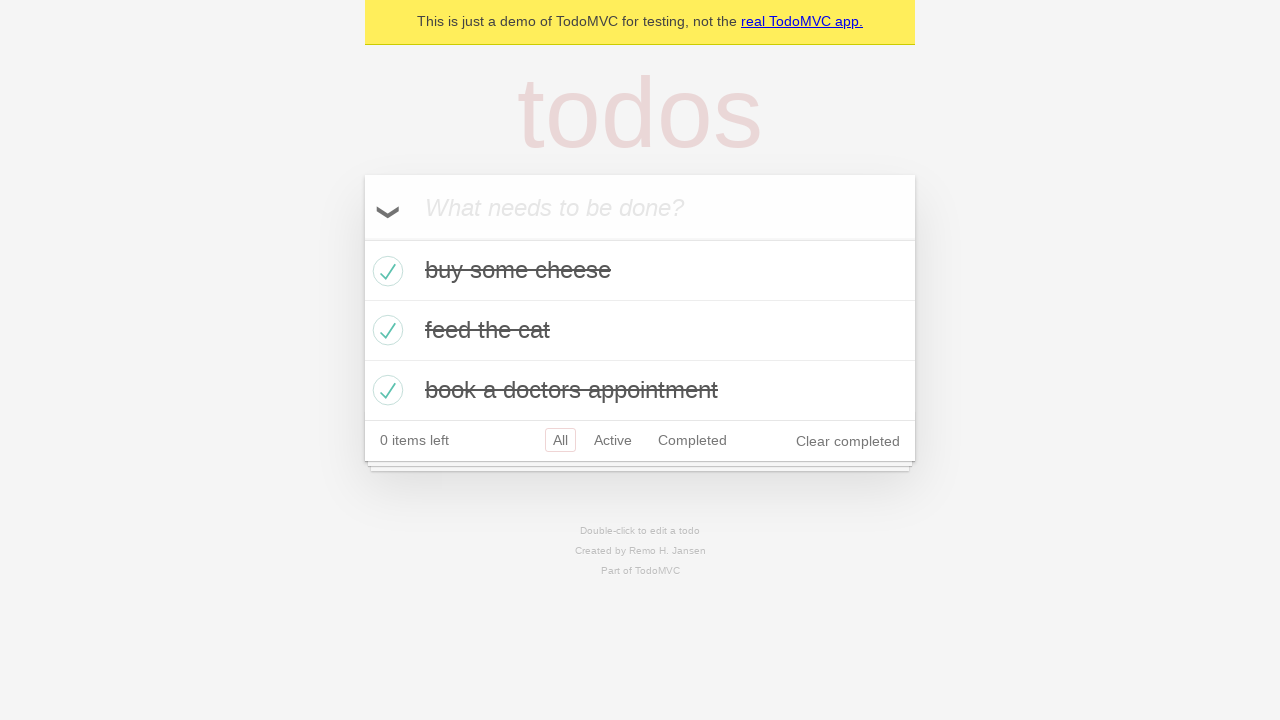

Unchecked first todo item at (385, 271) on internal:testid=[data-testid="todo-item"s] >> nth=0 >> internal:role=checkbox
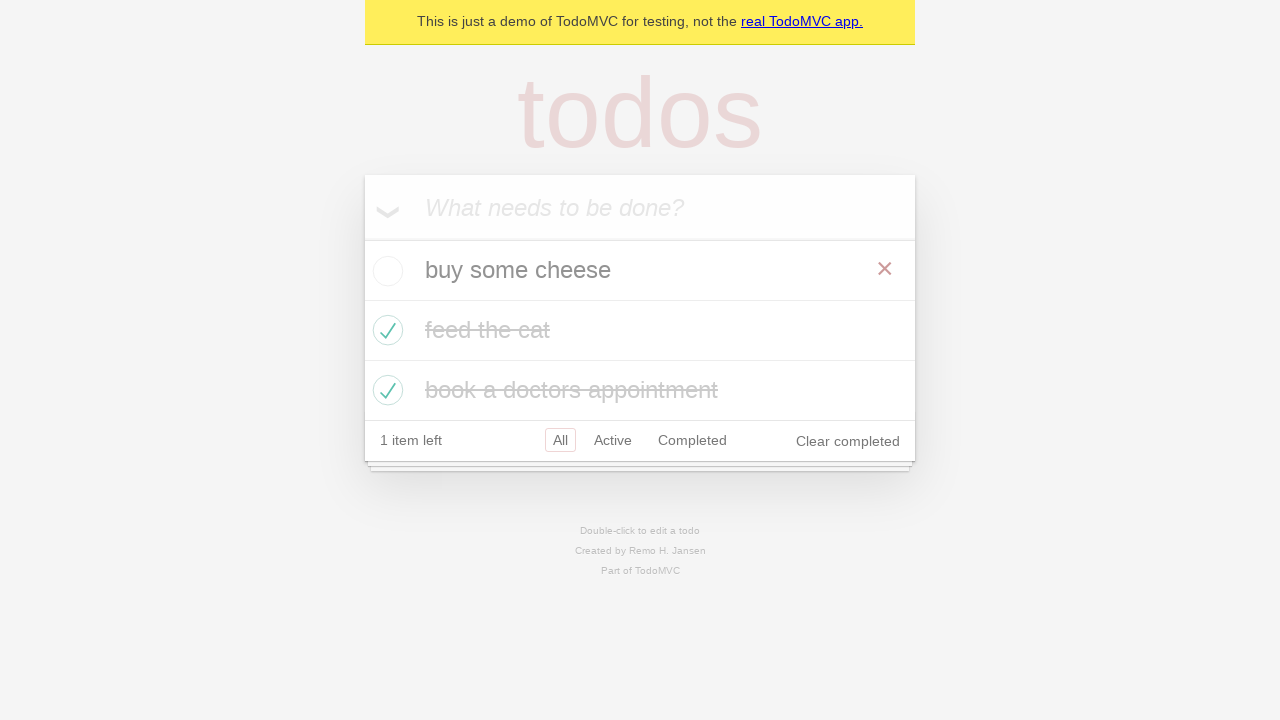

Checked first todo item again at (385, 271) on internal:testid=[data-testid="todo-item"s] >> nth=0 >> internal:role=checkbox
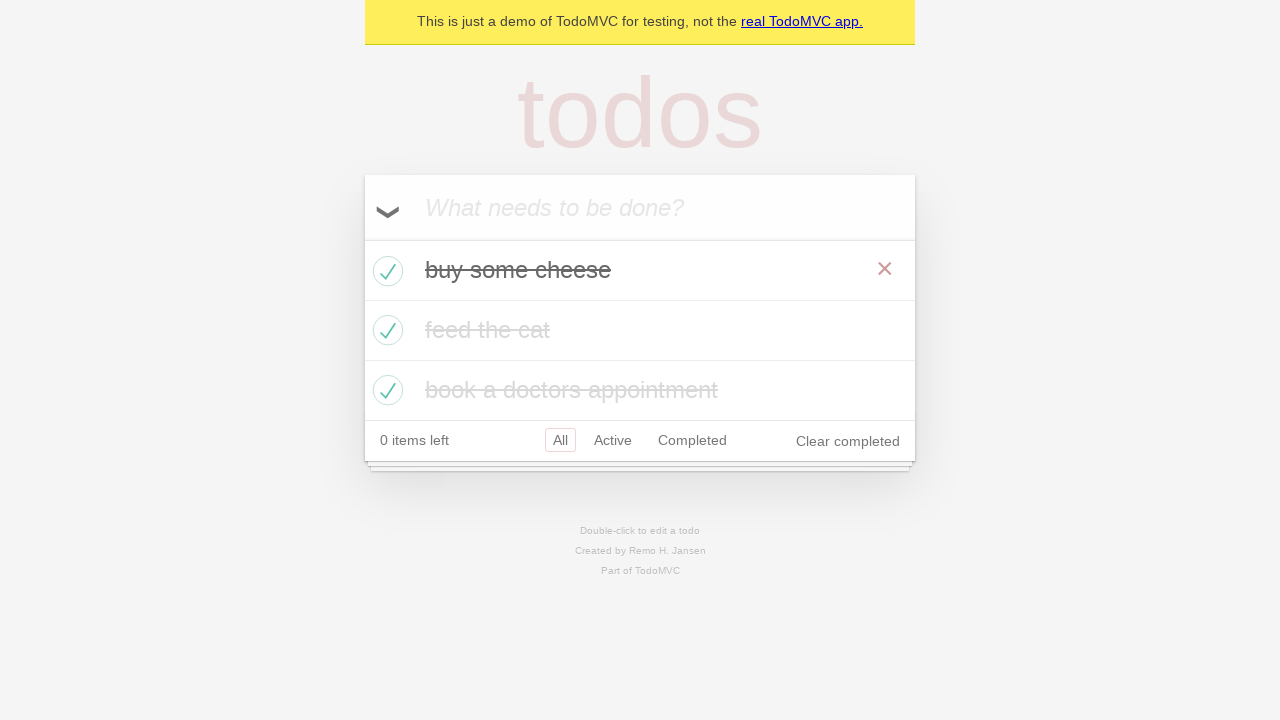

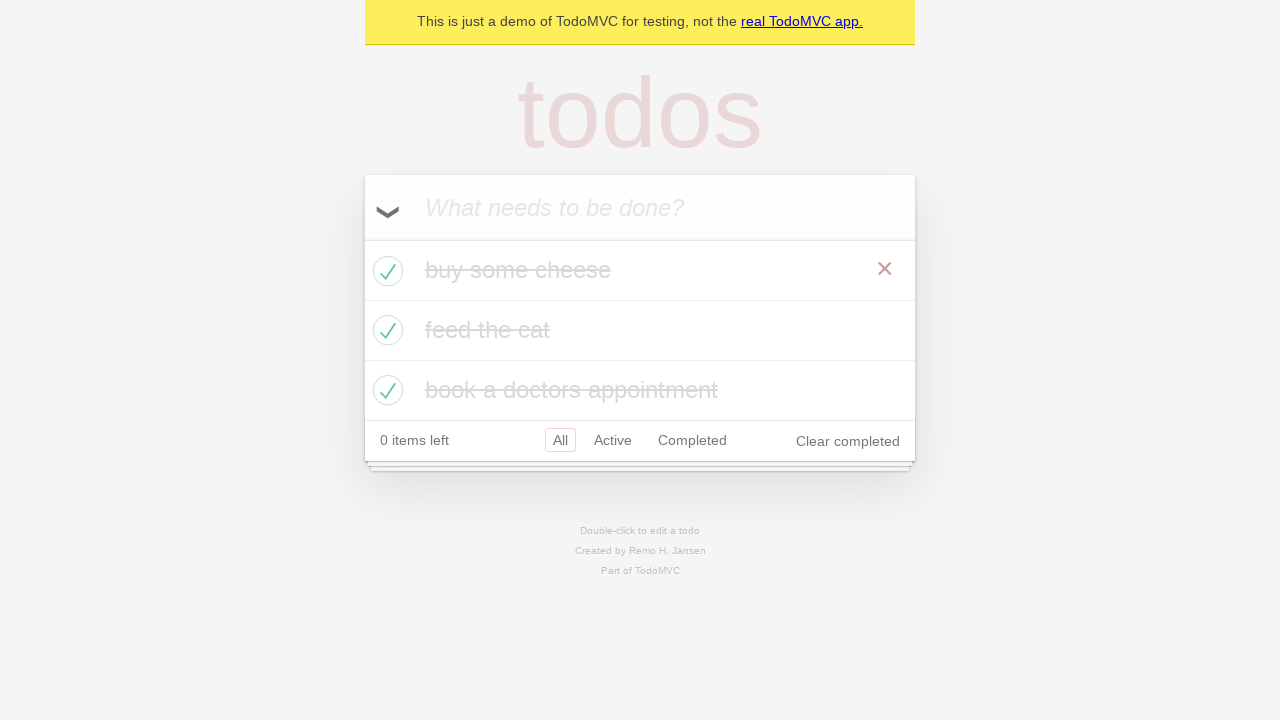